Tests text input and password fields by entering values and verifying they are correctly set

Starting URL: https://bonigarcia.dev/selenium-webdriver-java/web-form.html

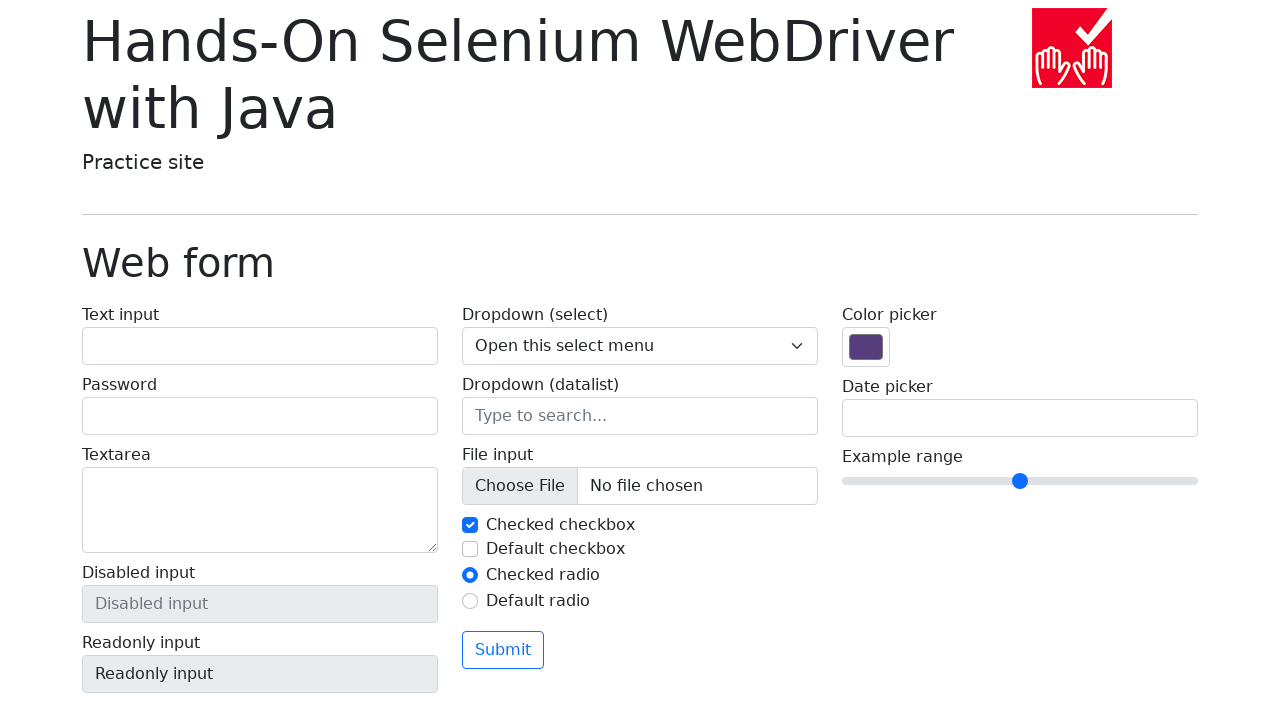

Filled text input field with 'test' on #my-text-id
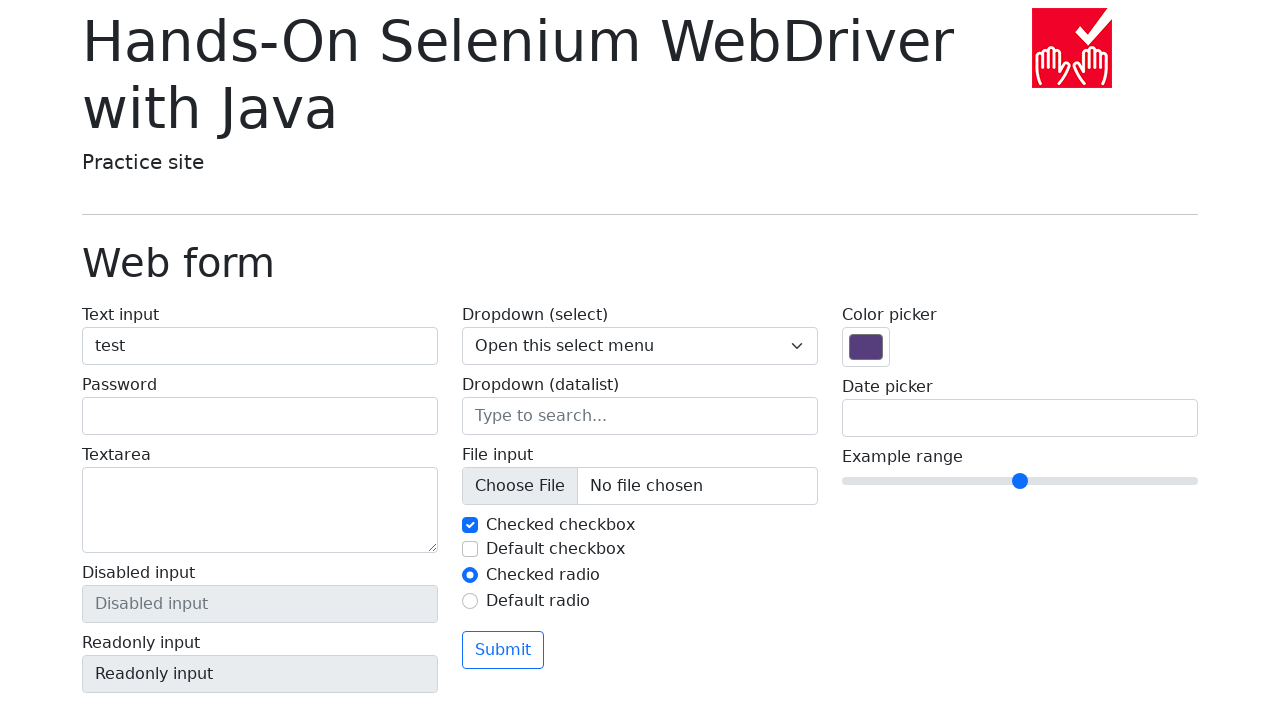

Filled password field with 'pass' on input[name='my-password']
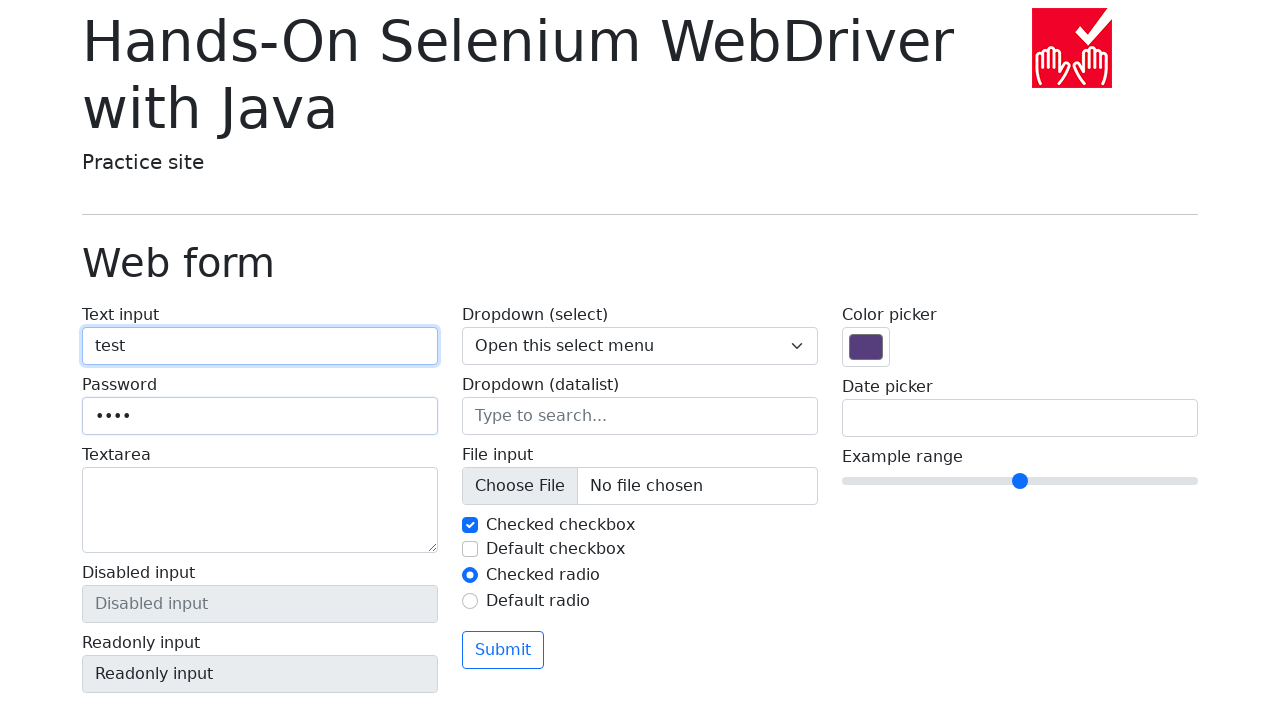

Verified text input field value is 'test'
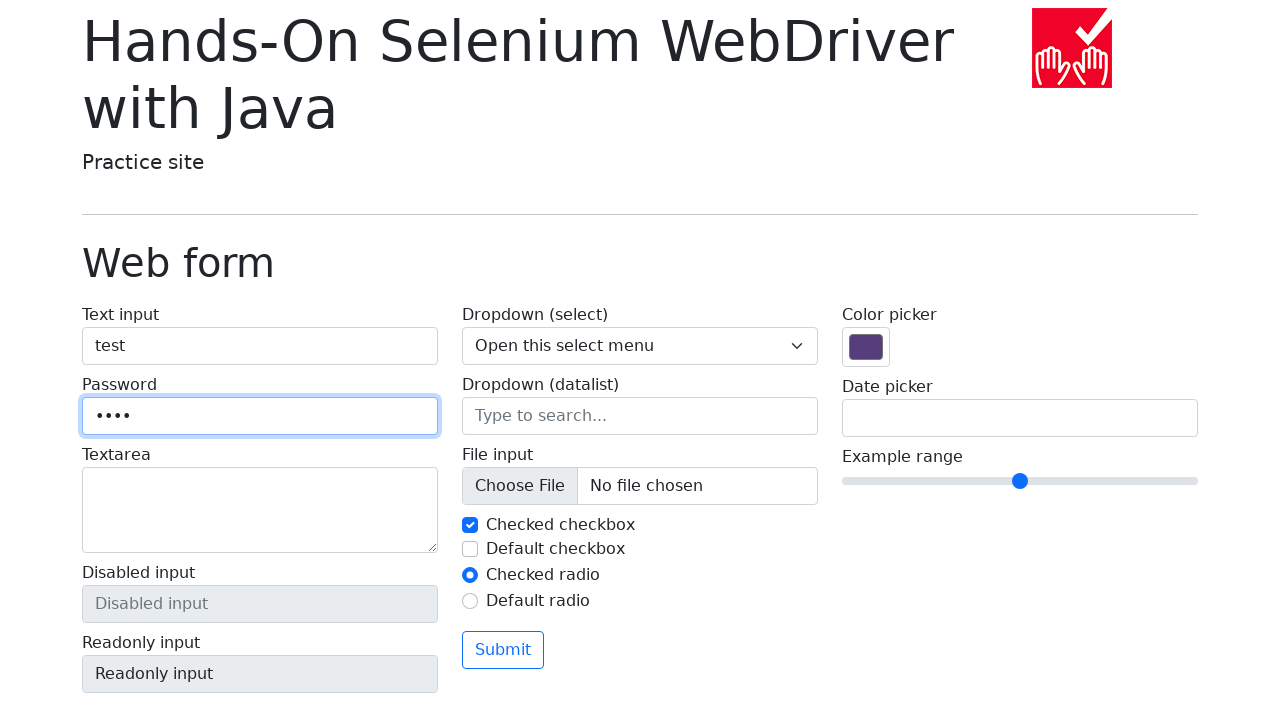

Verified password field value is 'pass'
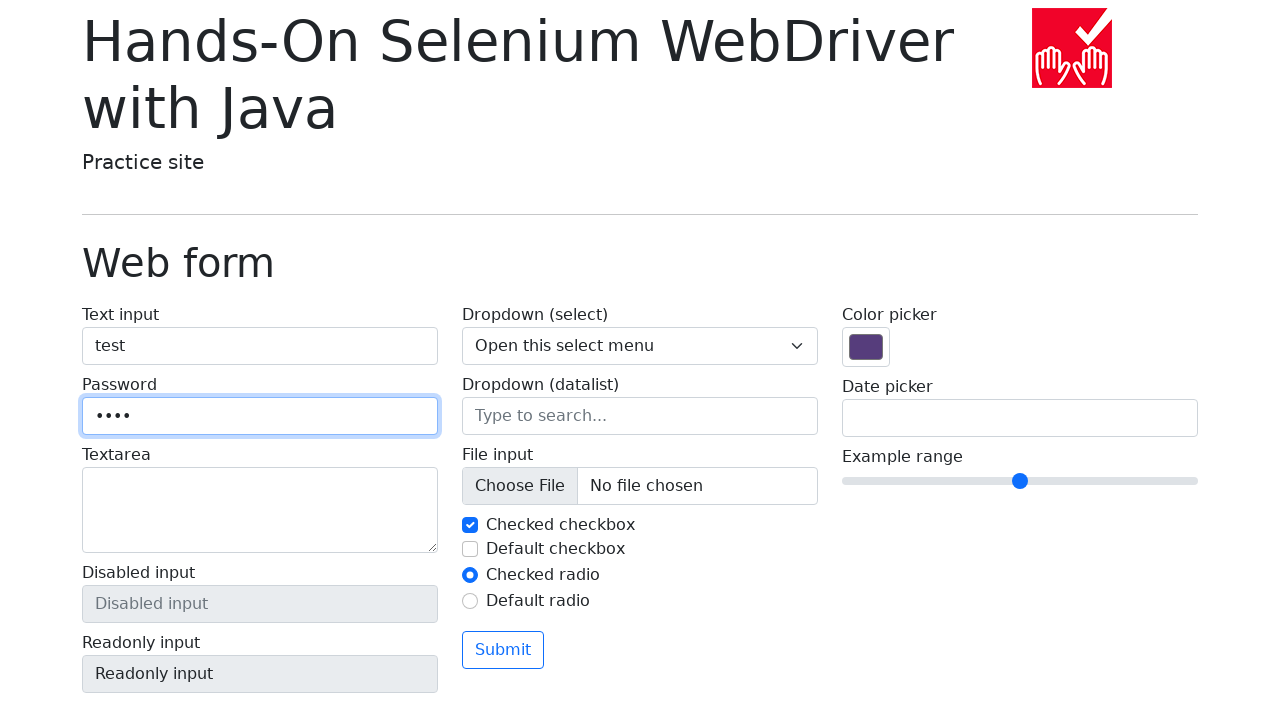

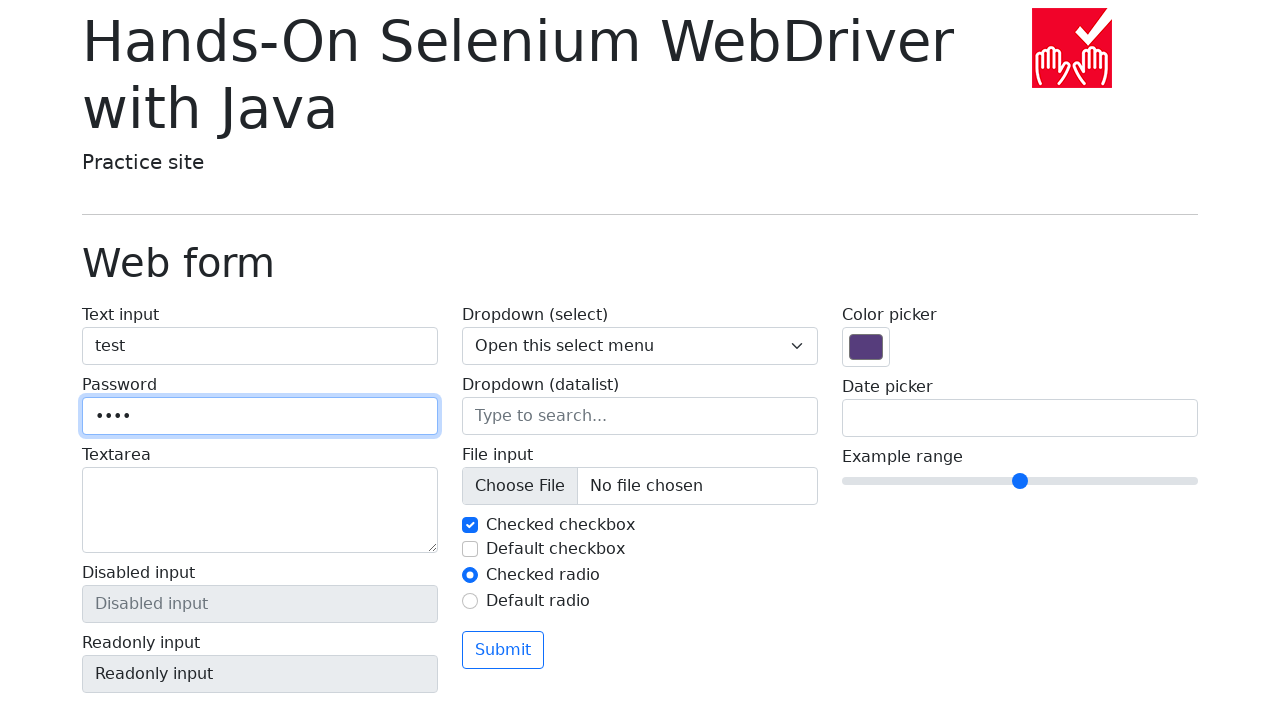